Opens the DemoQA homepage, clicks on the "Forms" card, verifies that the "Practice Form" menu item is visible, then navigates back.

Starting URL: https://demoqa.com

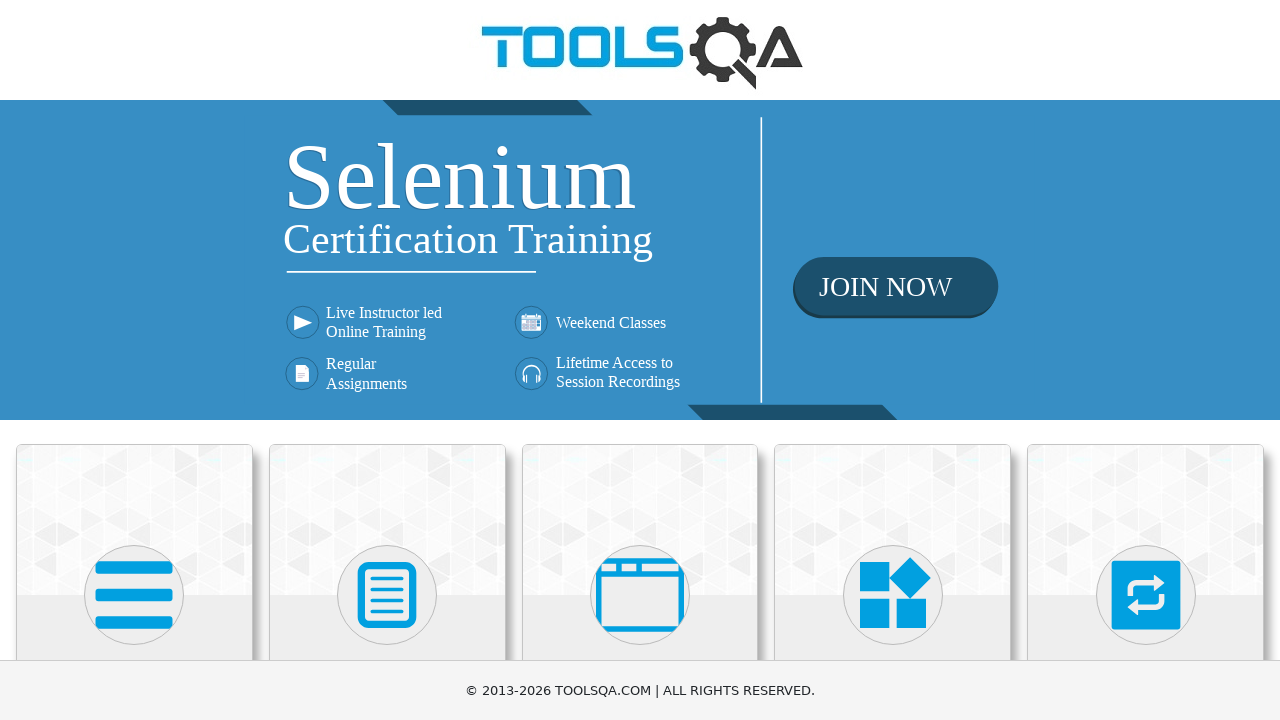

Clicked on the 'Forms' card at (387, 360) on .card-body h5:has-text('Forms')
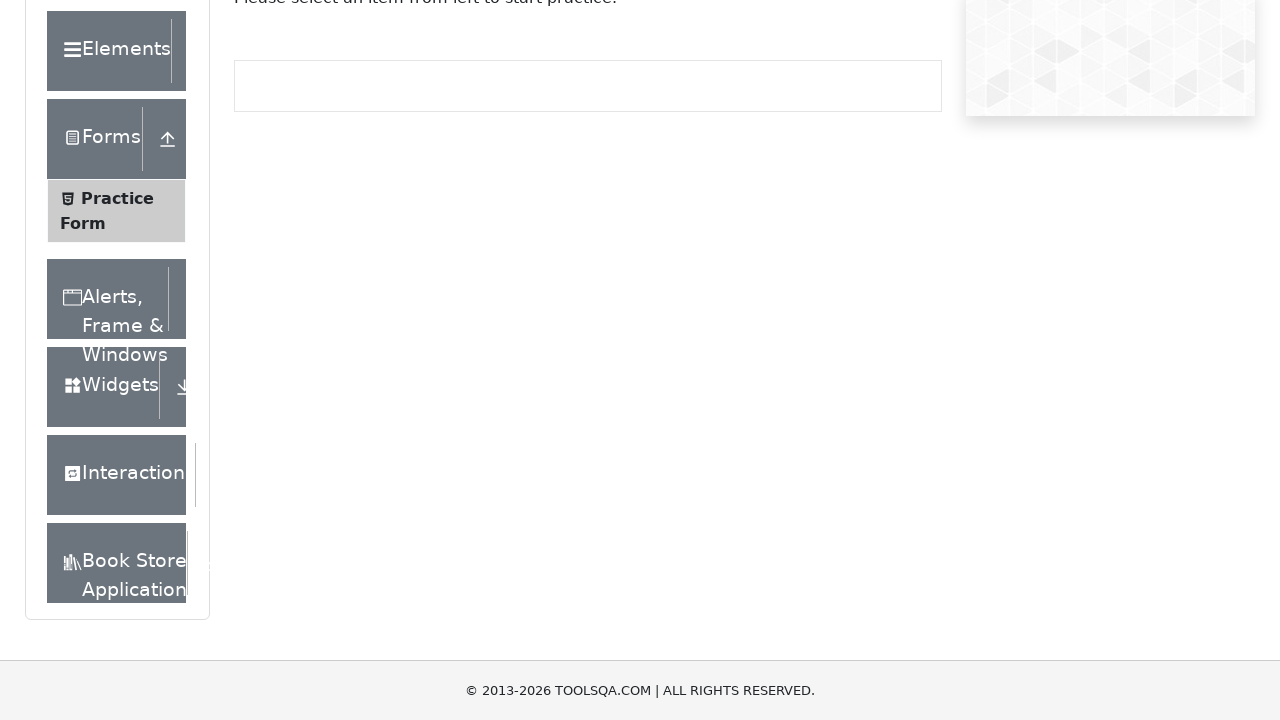

Verified 'Practice Form' menu item is visible
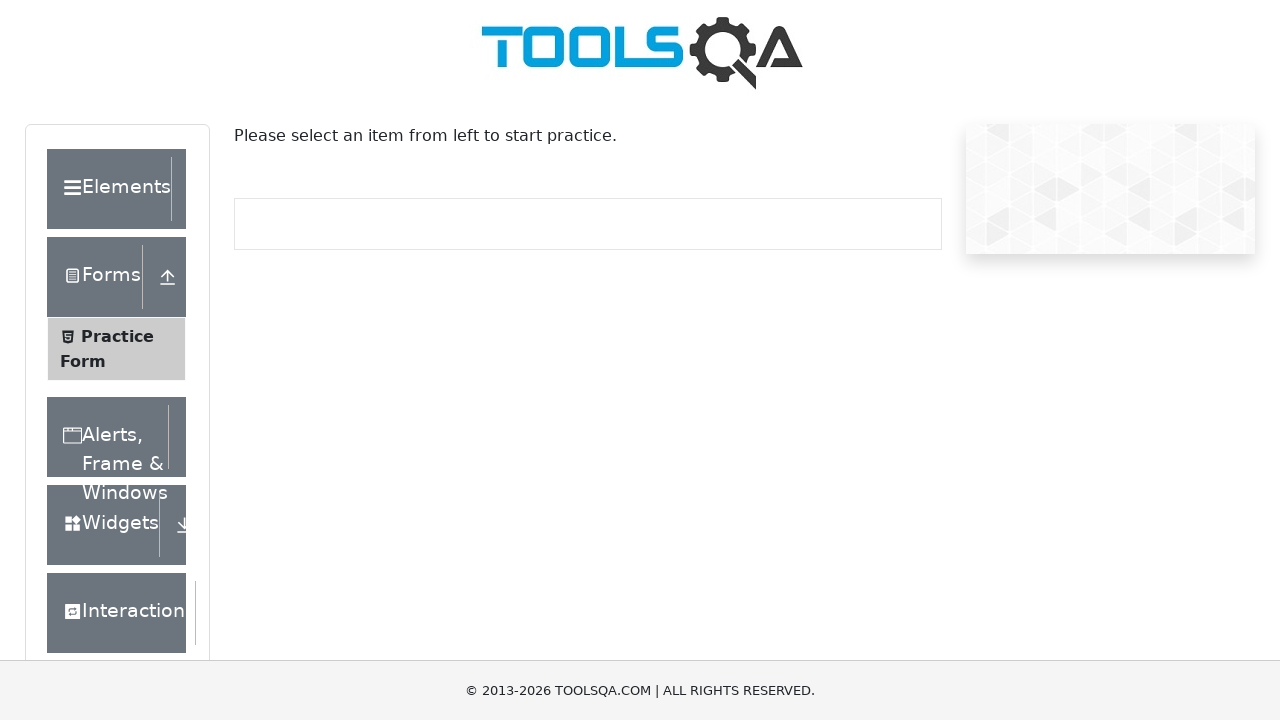

Navigated back to the homepage
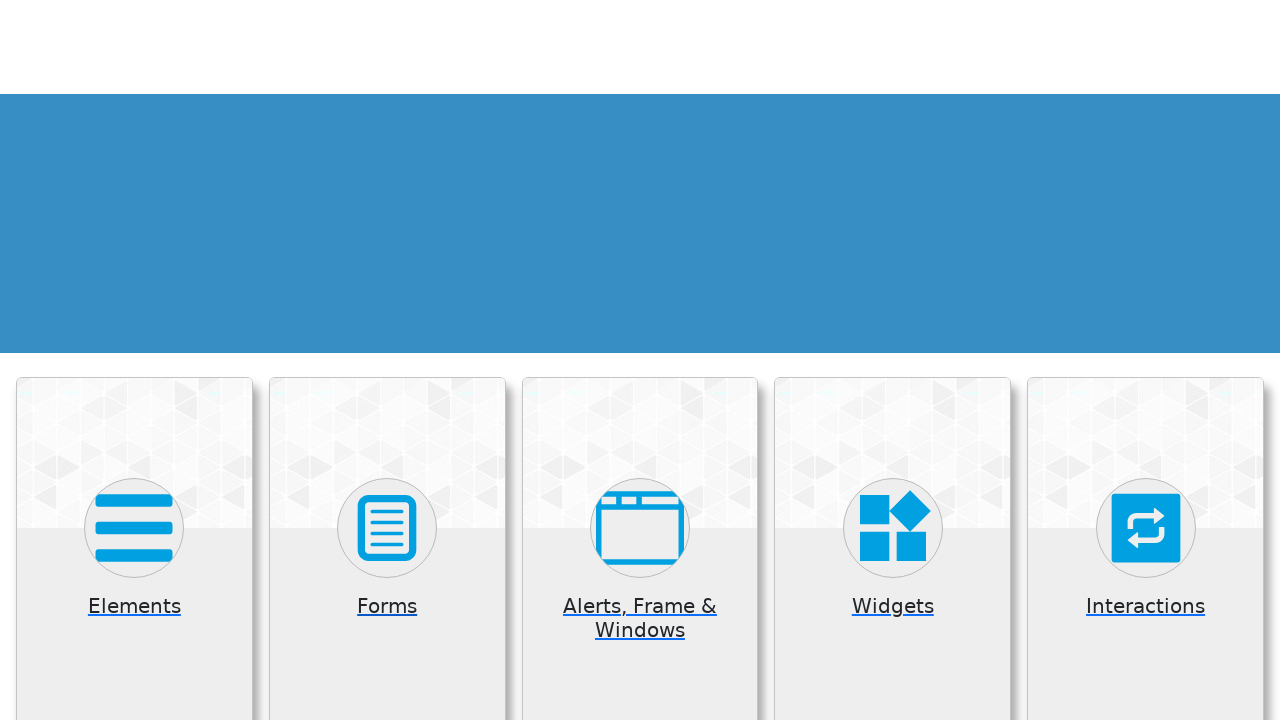

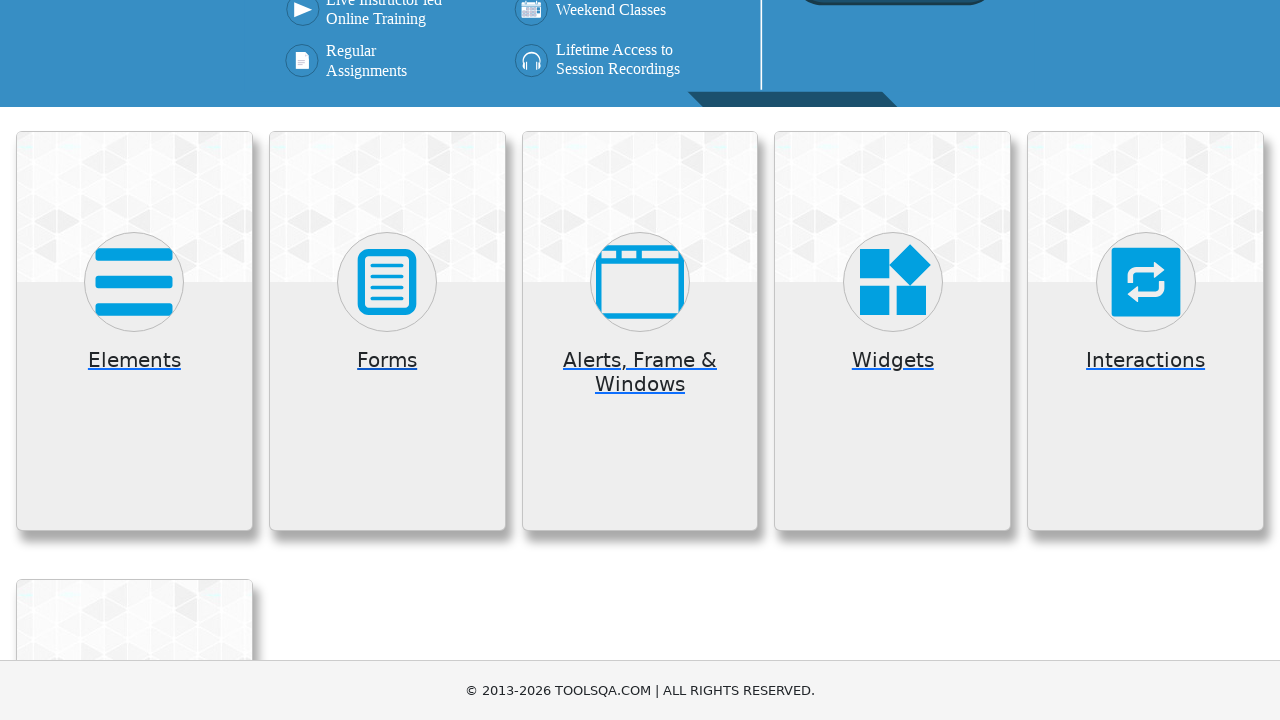